Tests handling of window exceptions by opening a new window, closing it, and verifying that attempting to interact with a closed window is handled gracefully.

Starting URL: https://the-internet.herokuapp.com/windows

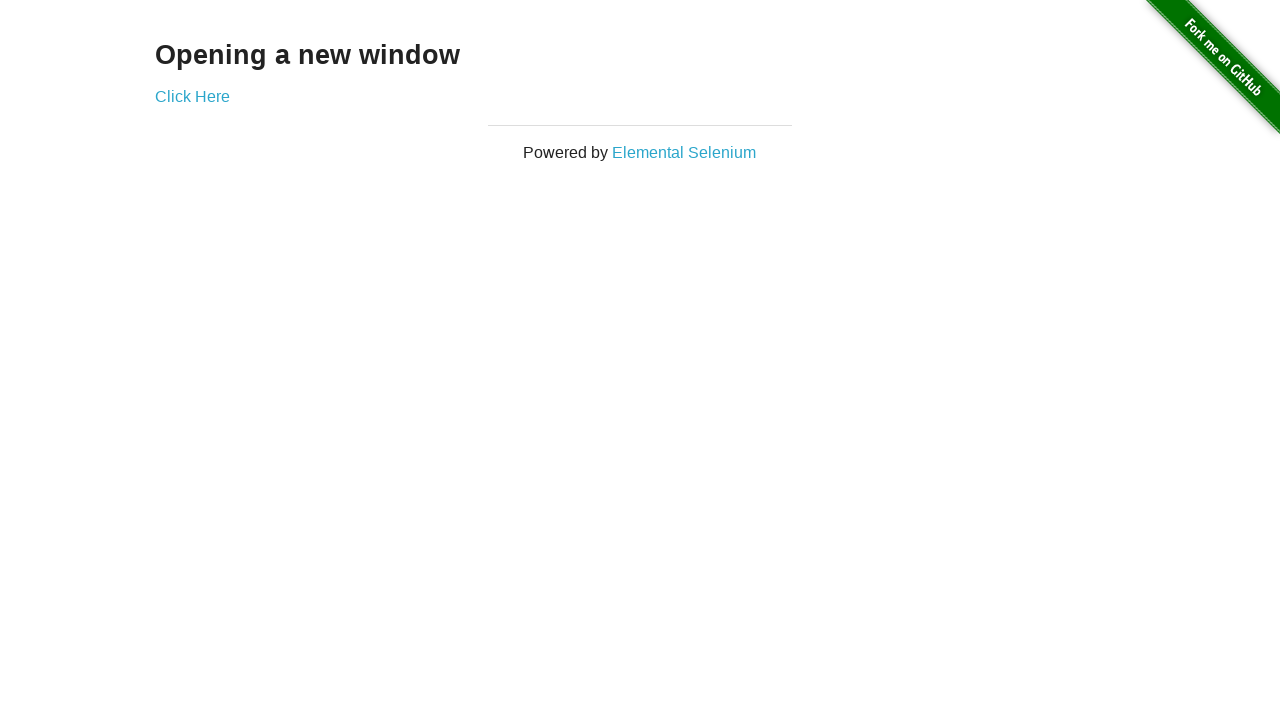

Clicked 'Click Here' link to open new window at (192, 96) on text=Click Here
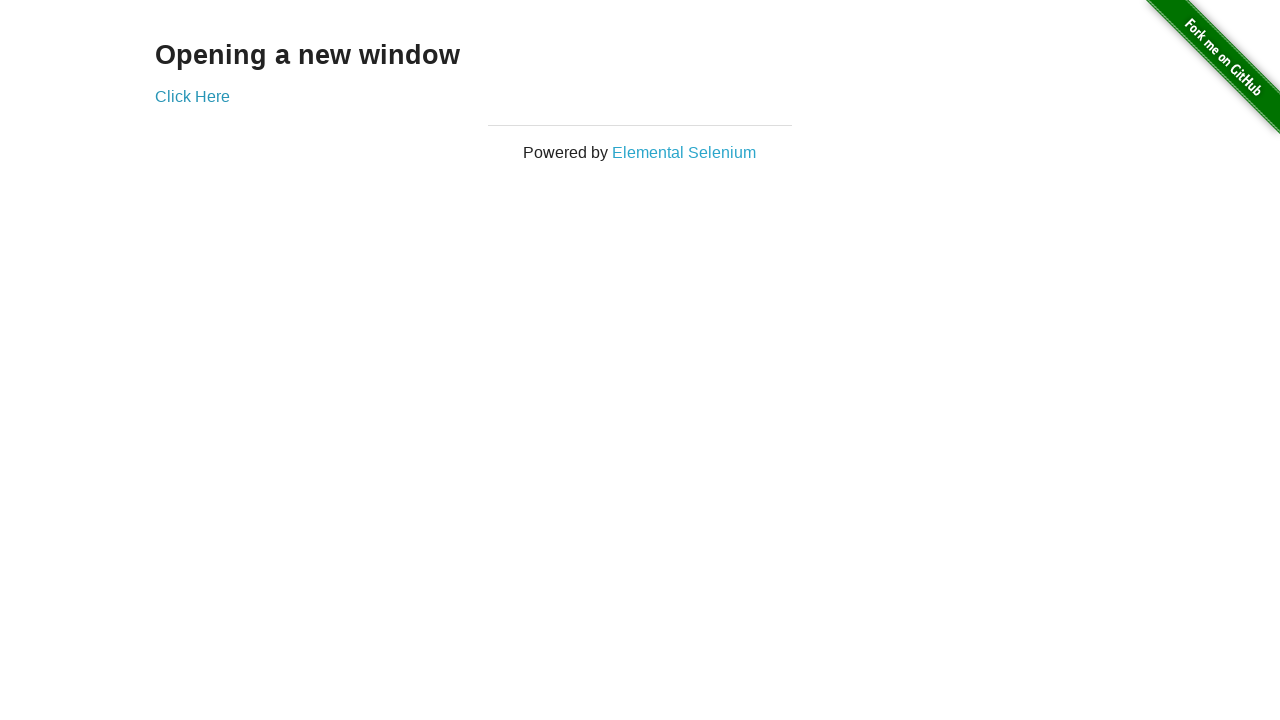

Captured new window/page object
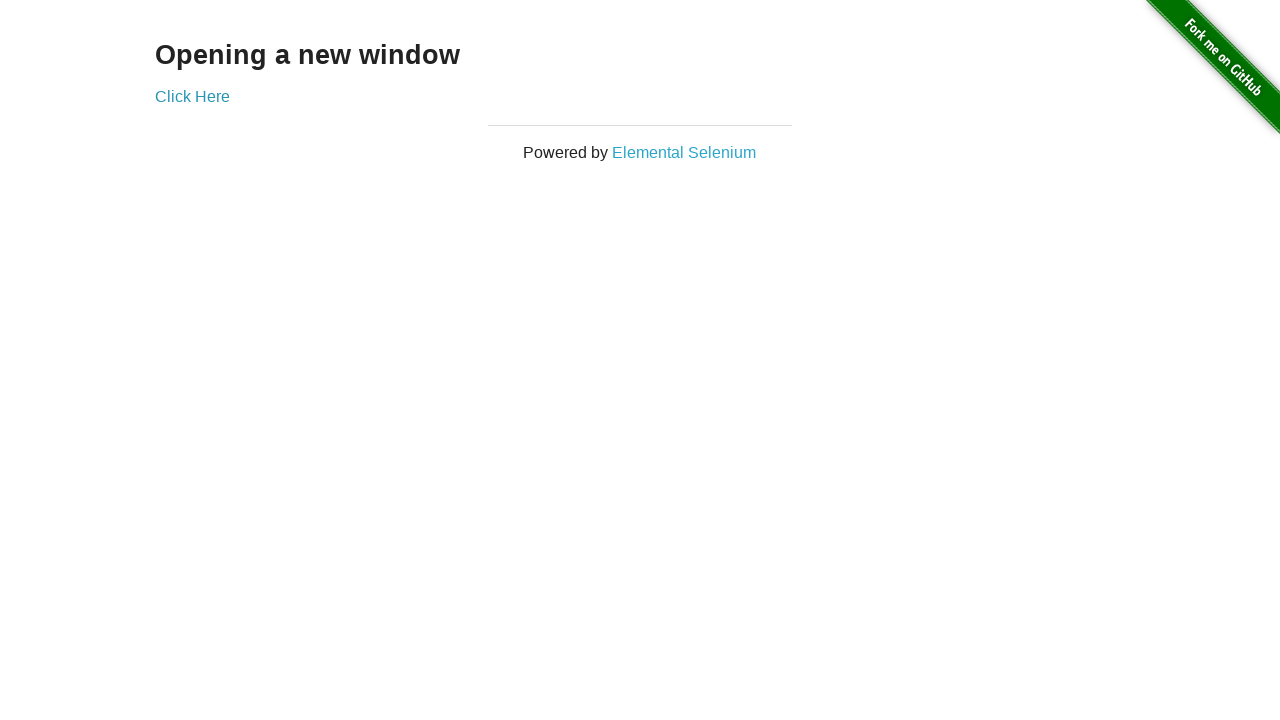

New window finished loading
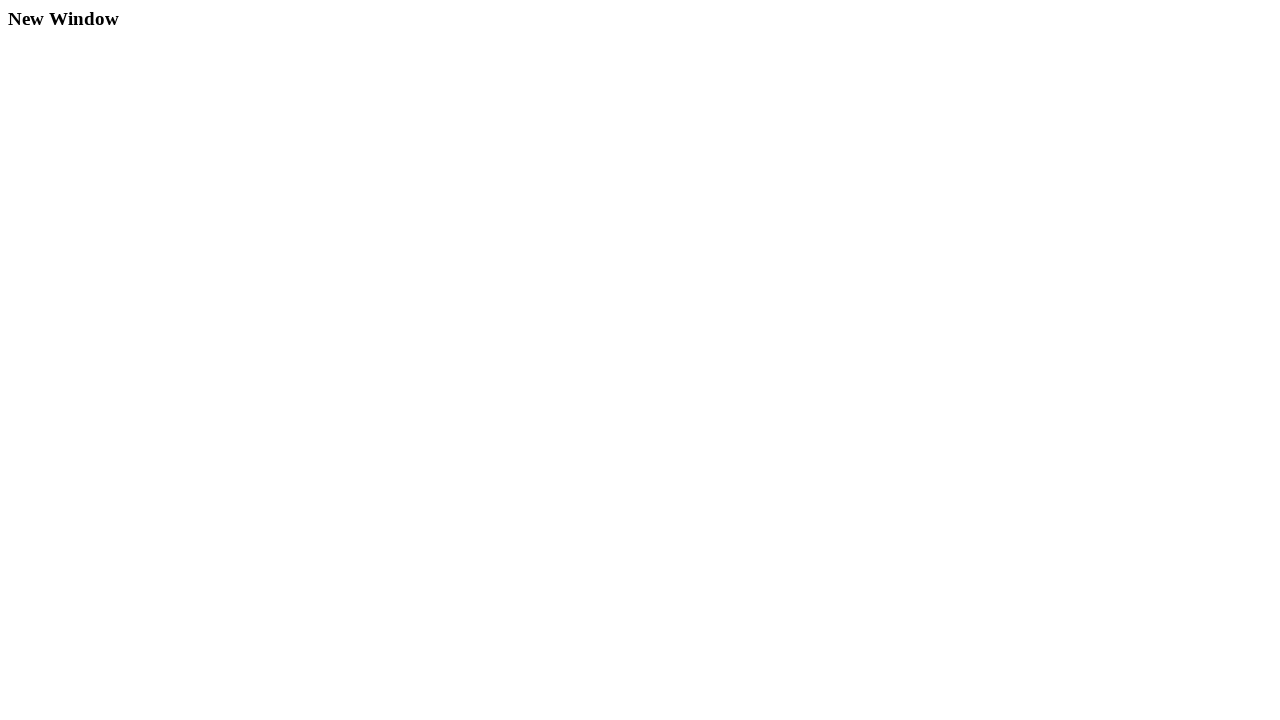

Closed the new window
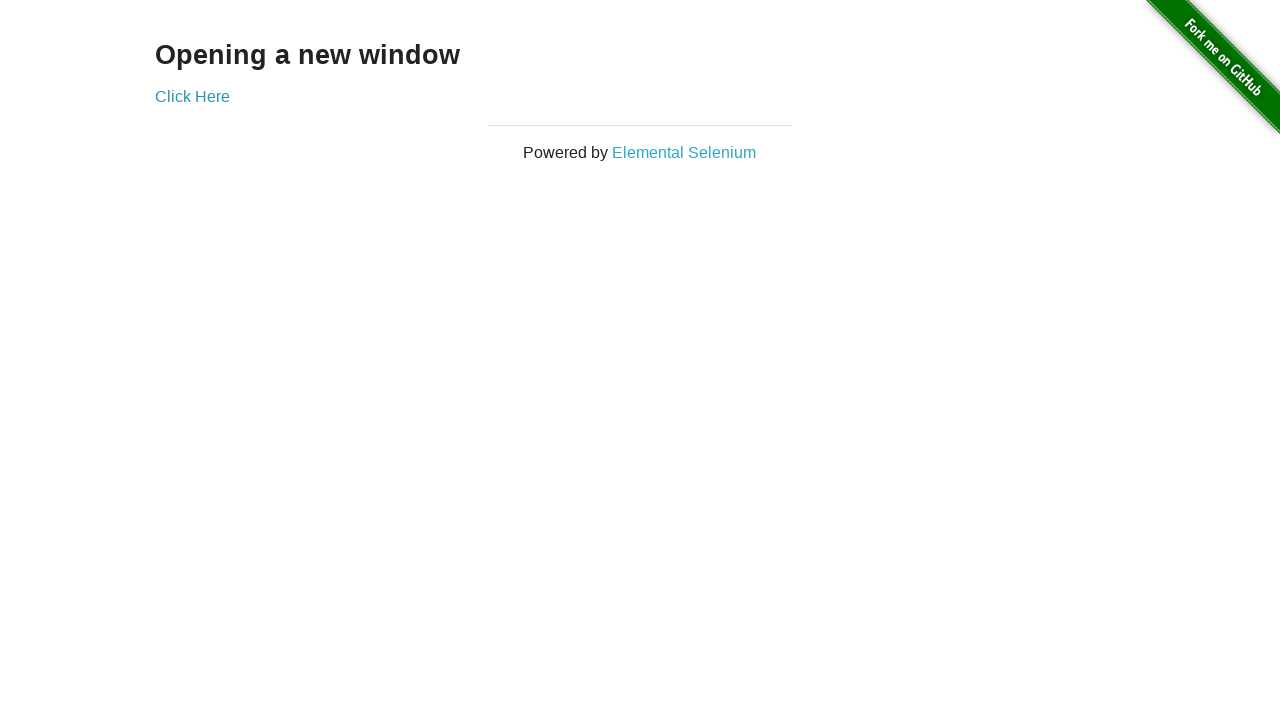

Verified that new window is closed
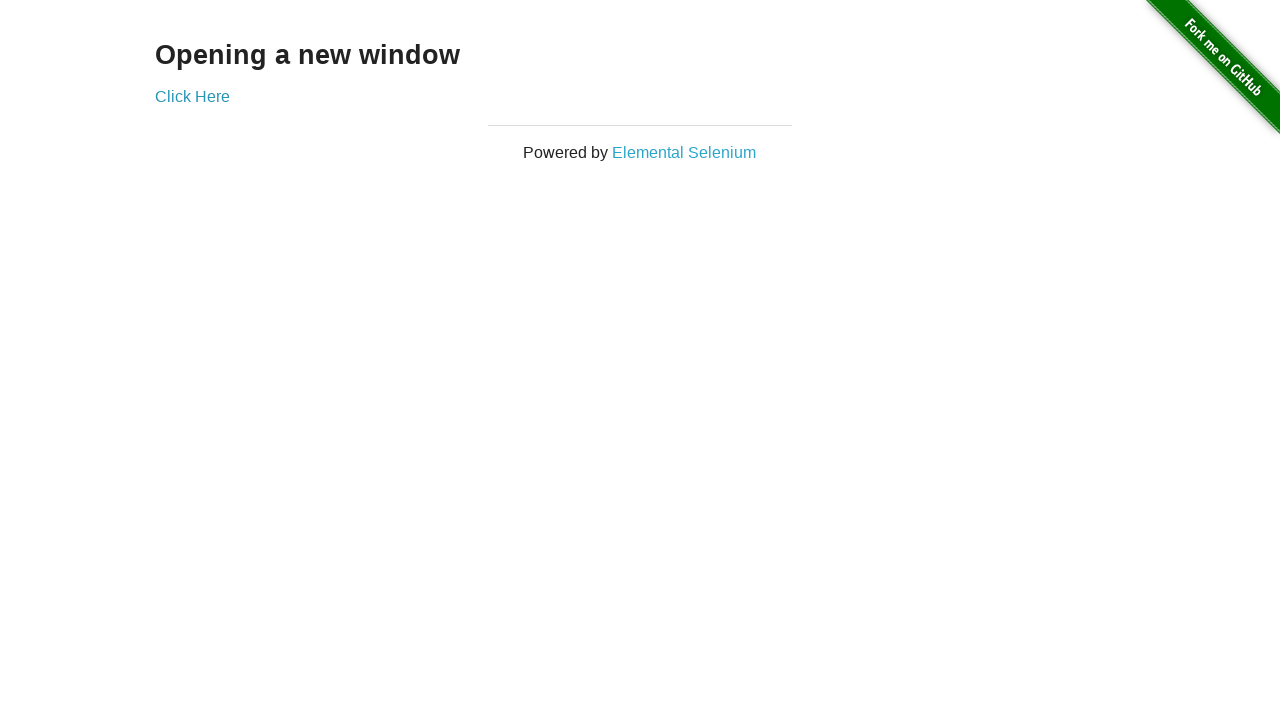

Verified that original window is still accessible and 'Click Here' link is visible
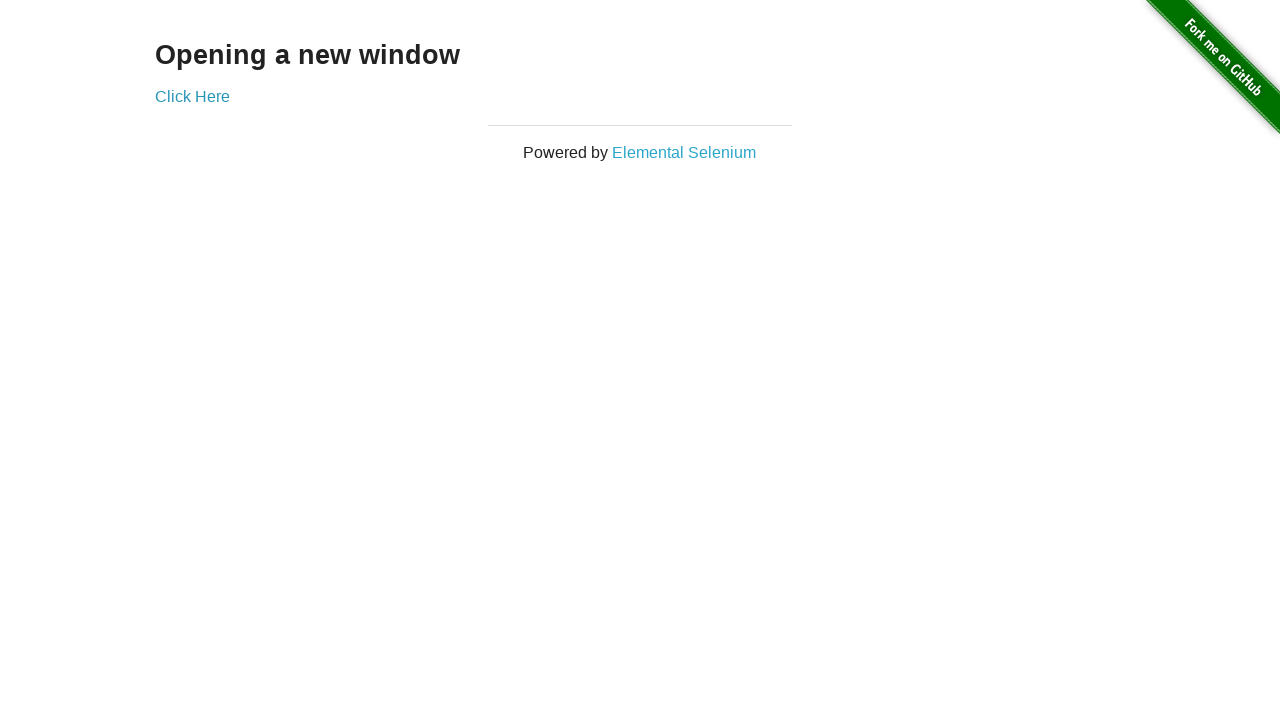

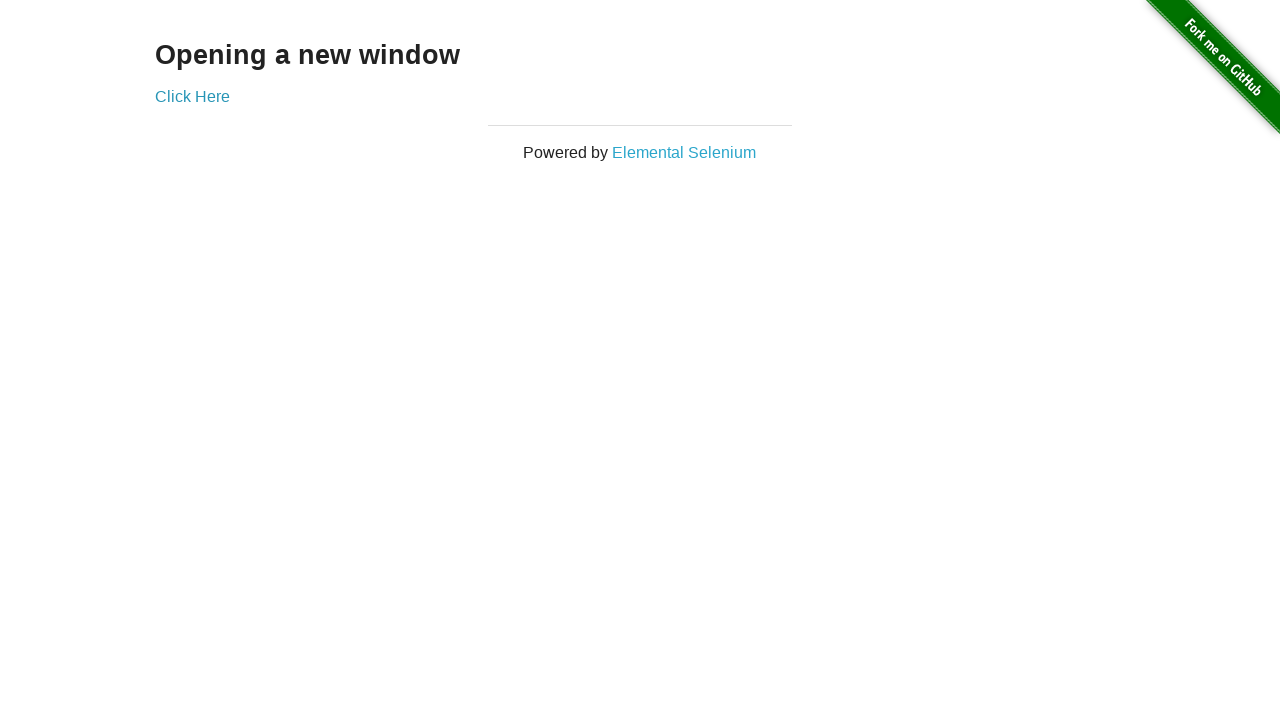